Tests dynamic controls page by clicking Remove button to remove a checkbox, verifying it's gone, then clicking Enable button to enable a text input and verifying it becomes enabled.

Starting URL: http://the-internet.herokuapp.com/

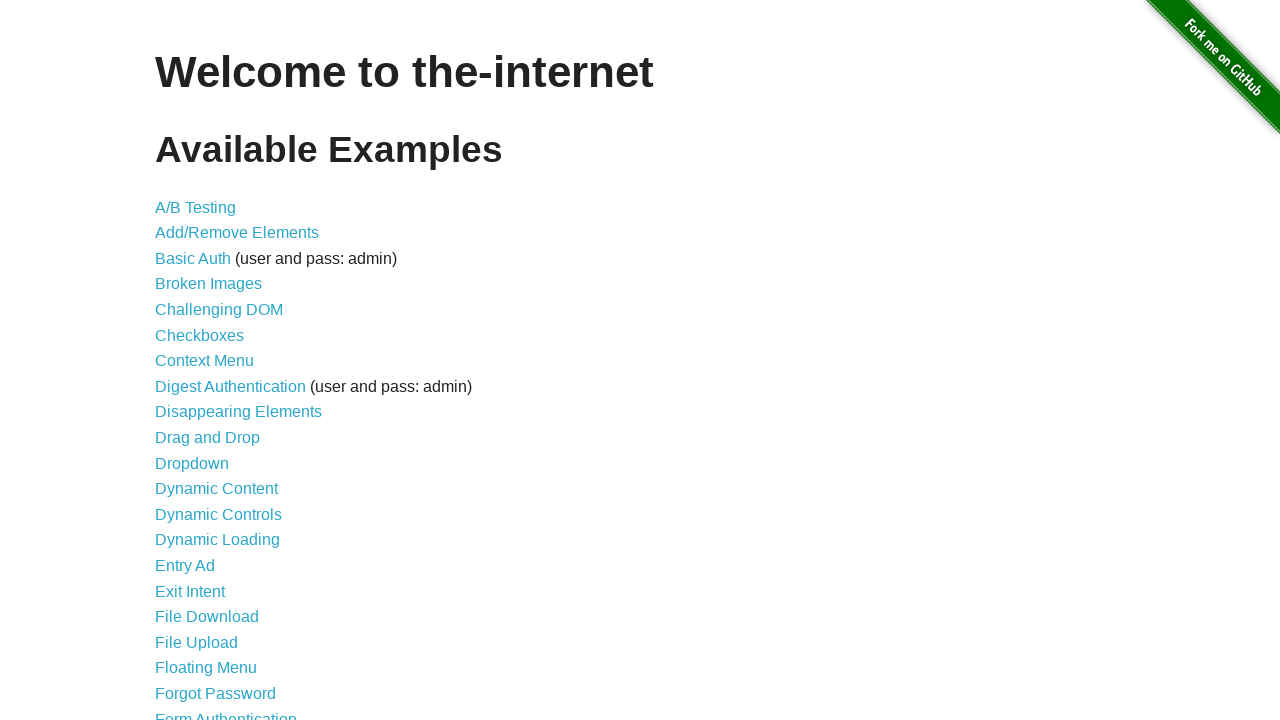

Clicked on Dynamic Controls link at (218, 514) on text=Dynamic Controls
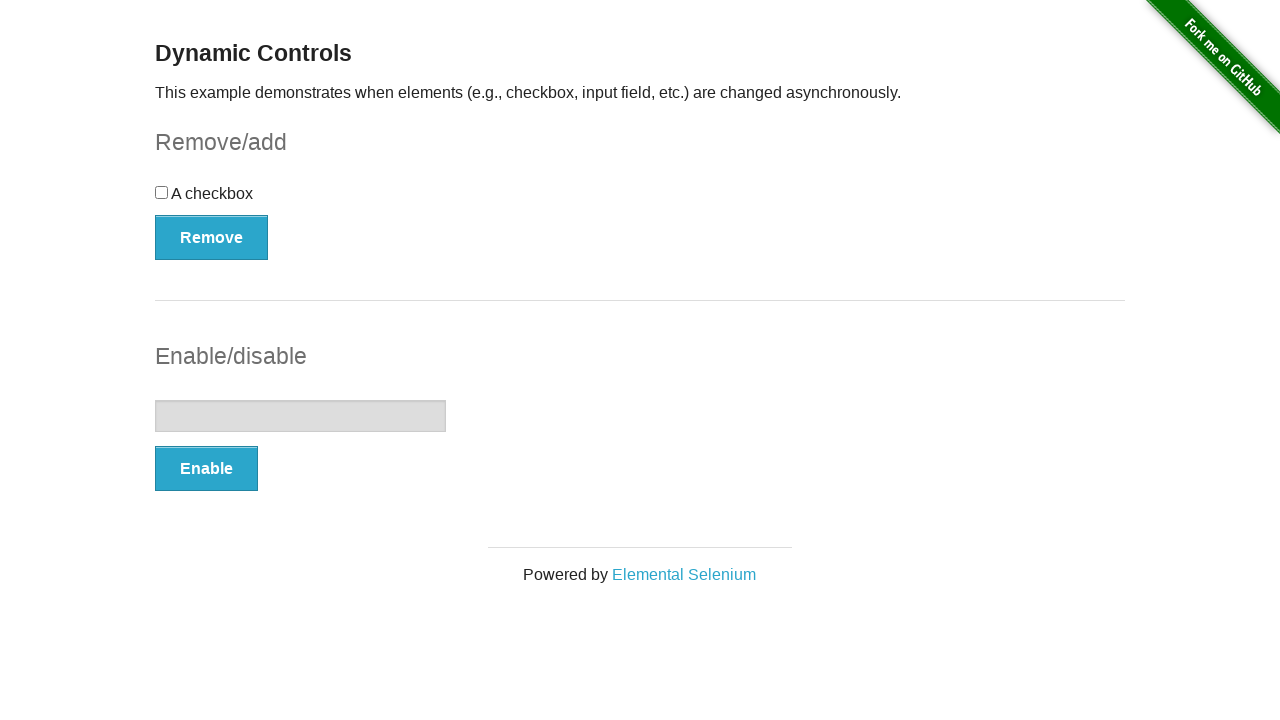

Clicked the Remove button to remove checkbox at (212, 237) on button:has-text('Remove')
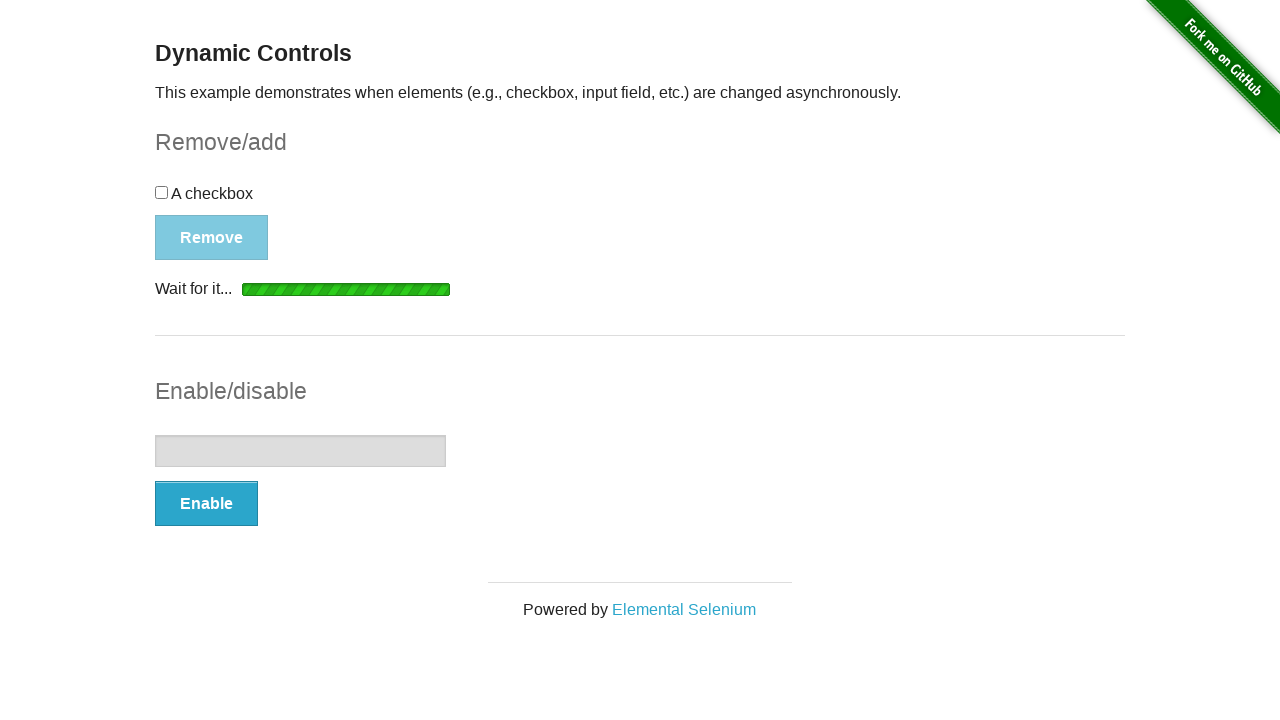

Verified checkbox was removed - 'It's gone!' message appeared
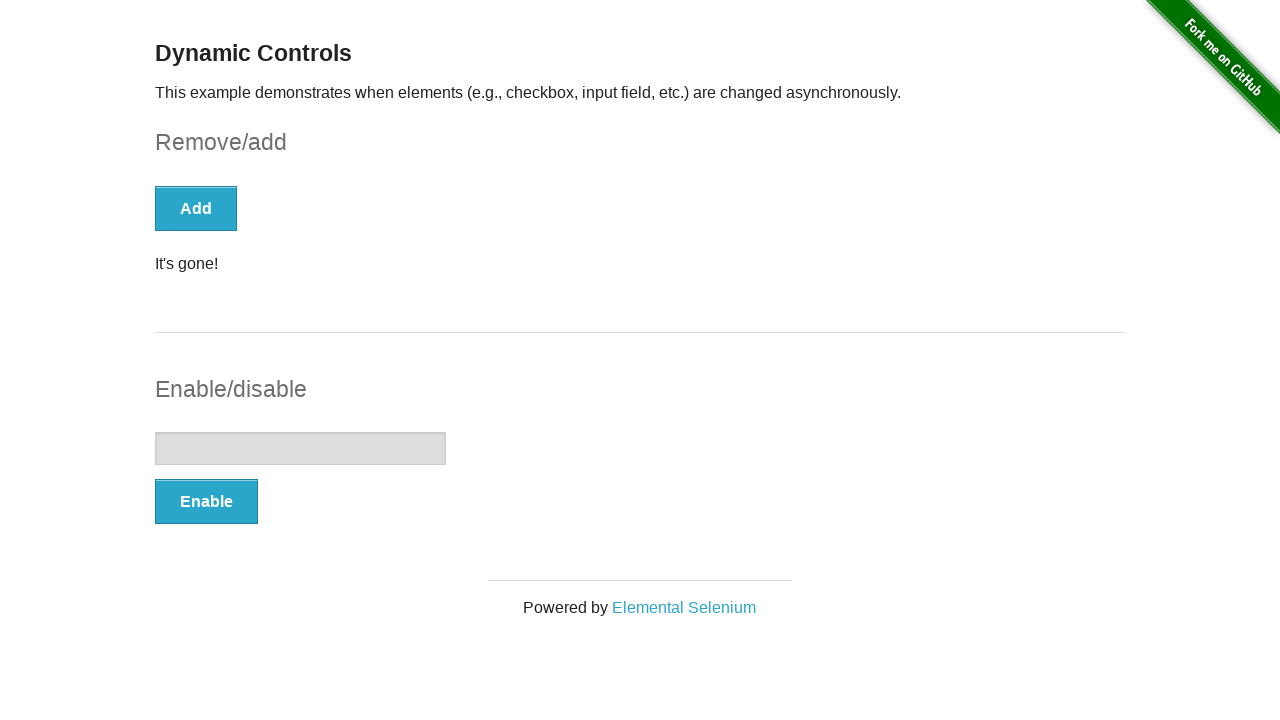

Clicked the Enable button to enable text input at (206, 501) on button:has-text('Enable')
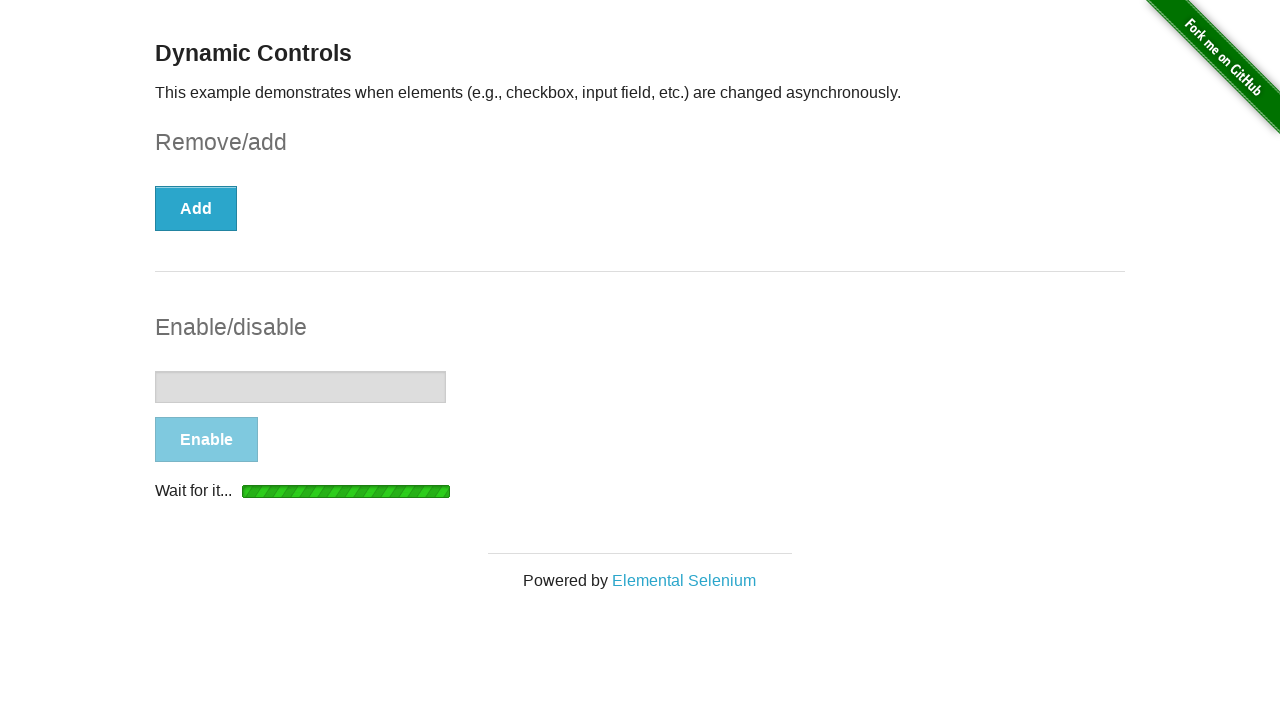

Verified text input was enabled - 'It's enabled!' message appeared
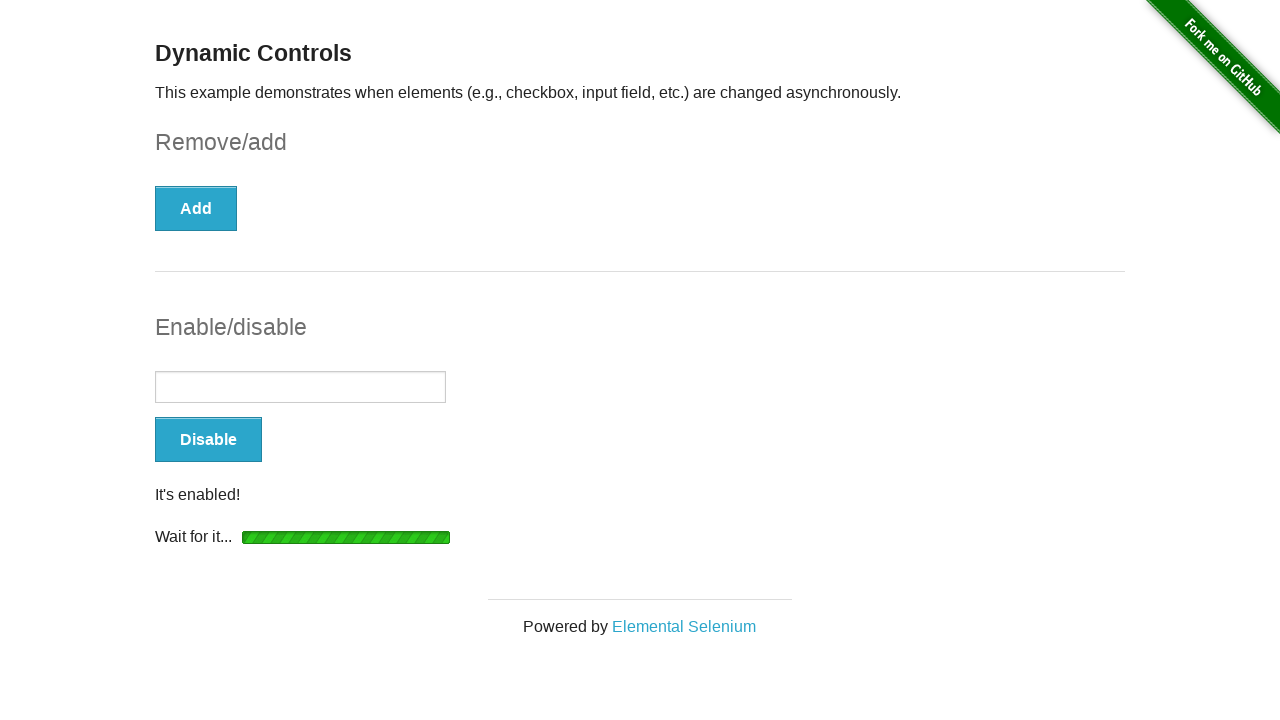

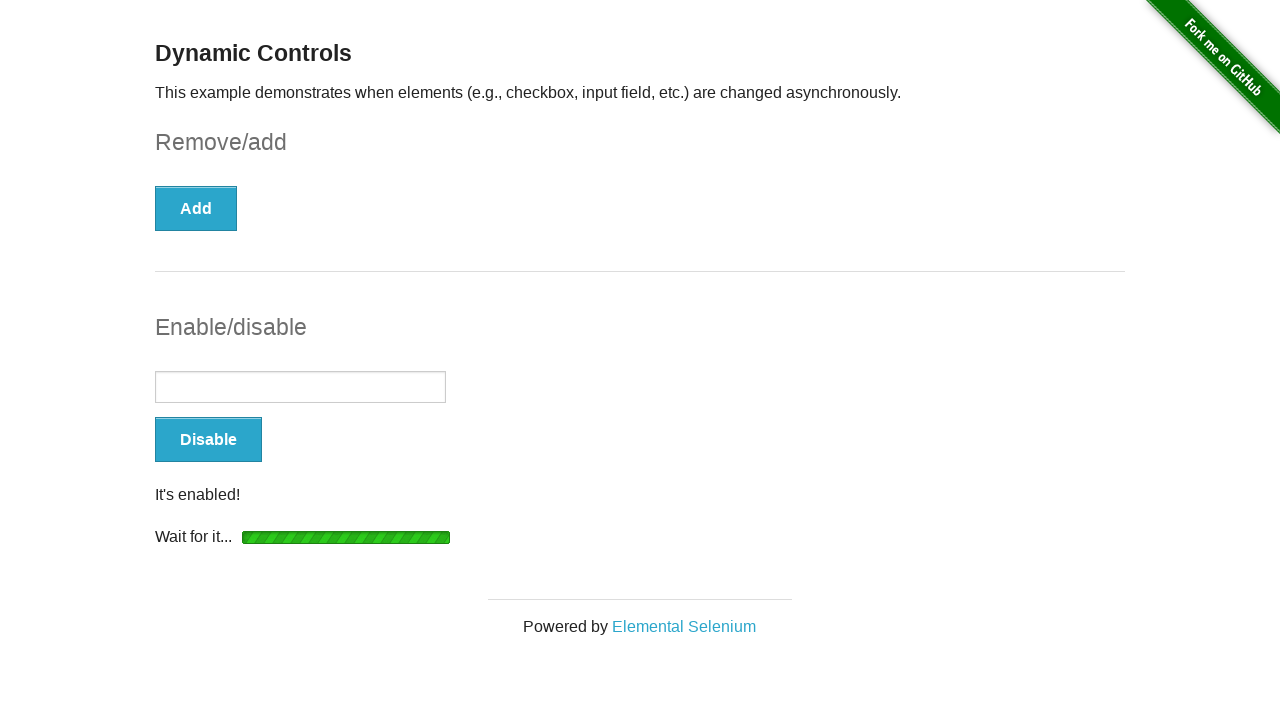